Tests the Home button functionality in the header by clicking it and verifying navigation back to login page

Starting URL: https://www.globalsqa.com/angularJs-protractor/BankingProject/#/login

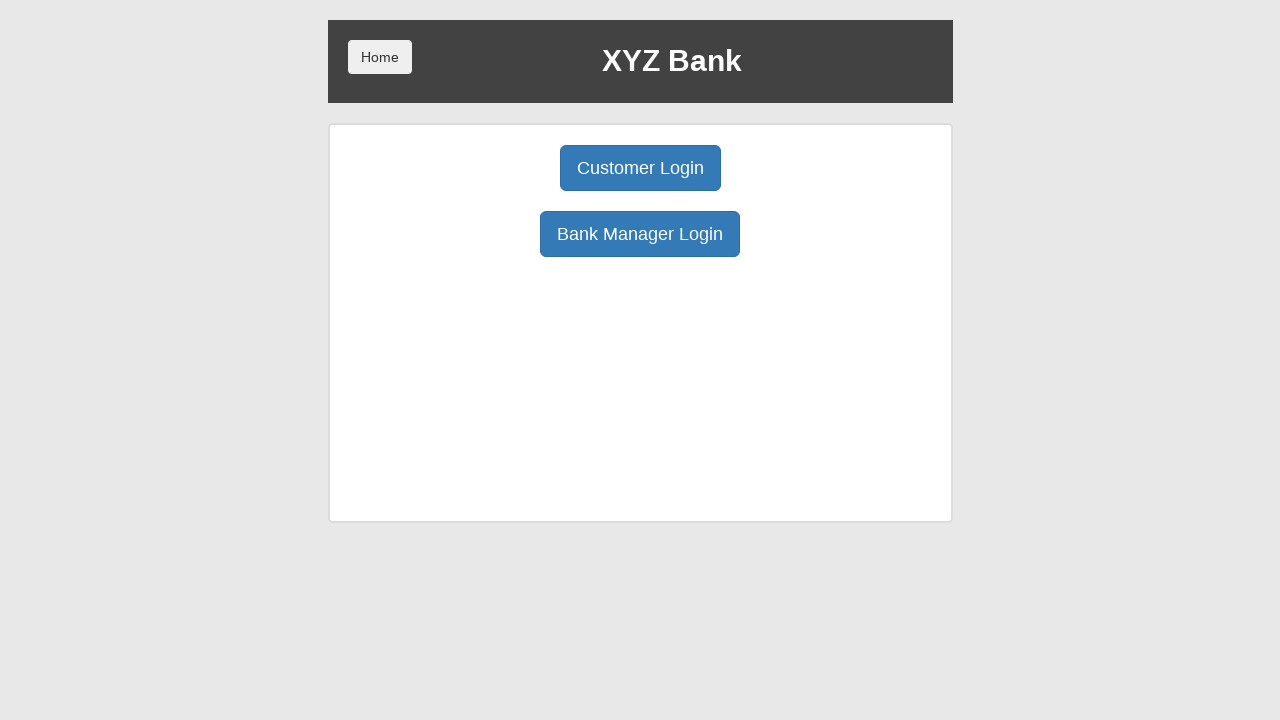

Clicked Home button in header at (380, 57) on button:has-text('Home')
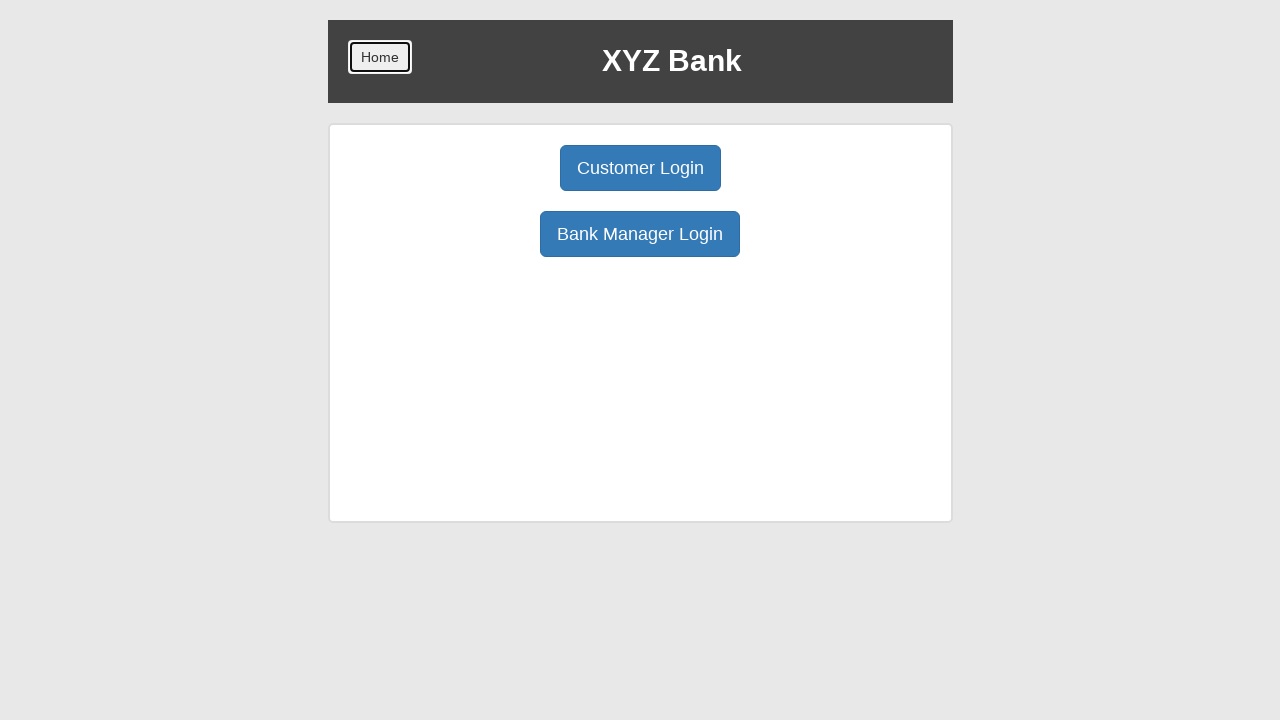

Verified navigation back to login page
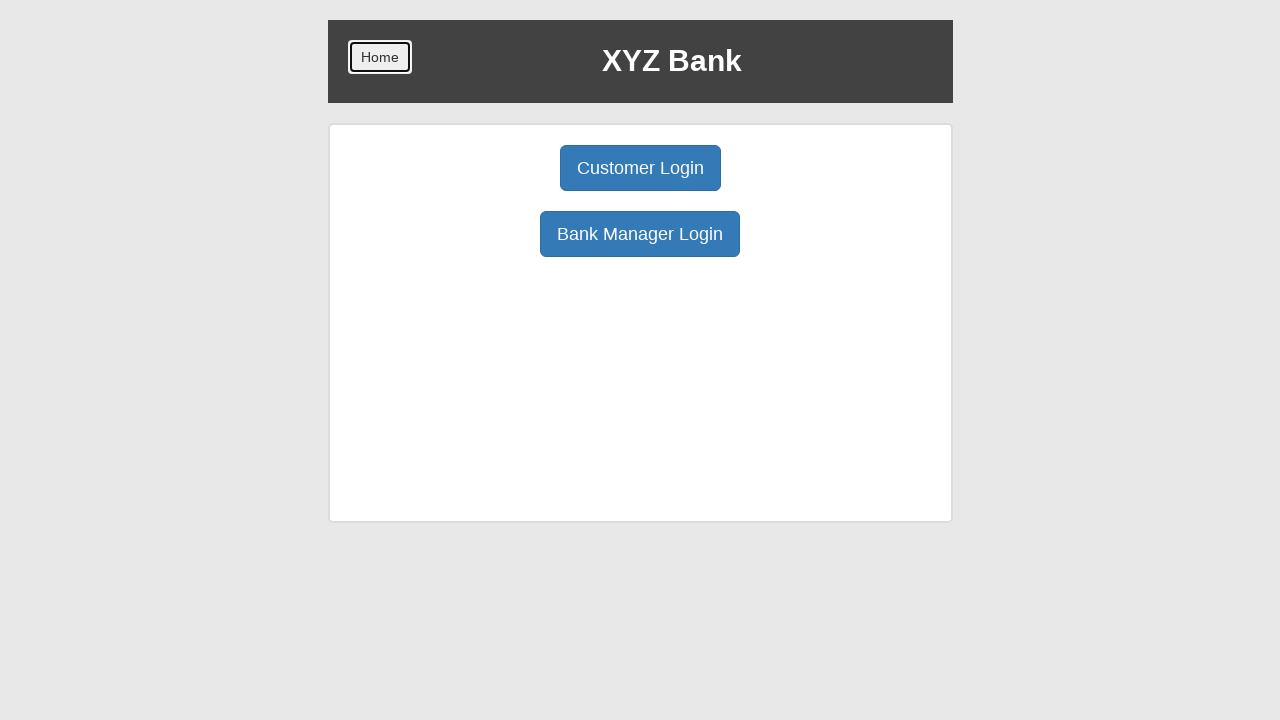

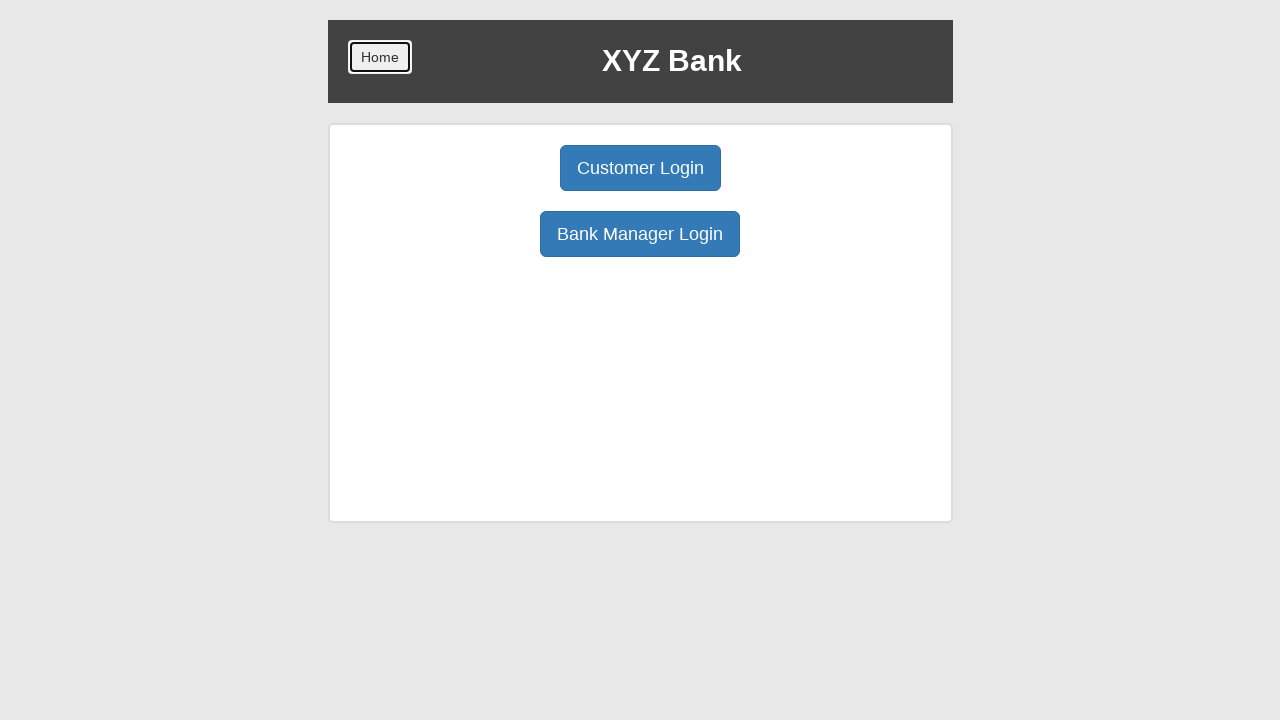